Tests mouse click interaction and browser back button functionality

Starting URL: https://awesomeqa.com/selenium/mouse_interaction.html

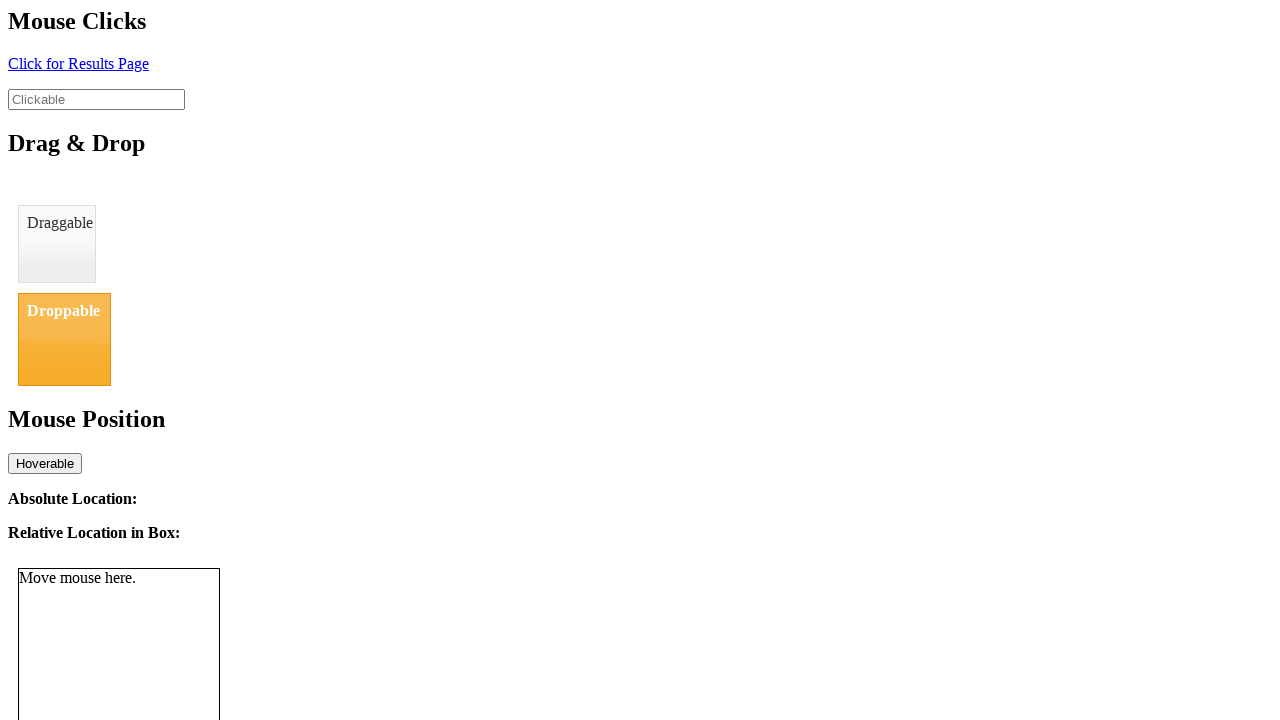

Clicked element with ID 'click' to trigger mouse interaction at (78, 63) on #click
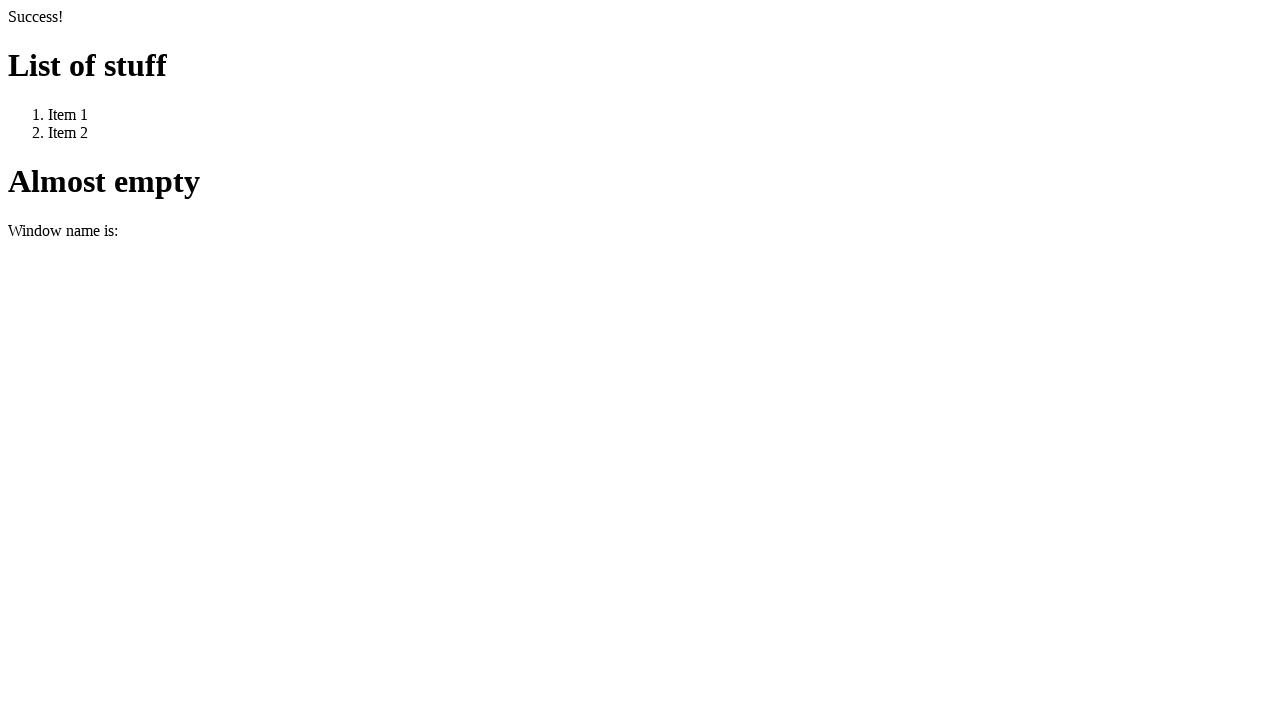

Waited 2 seconds for interaction to complete
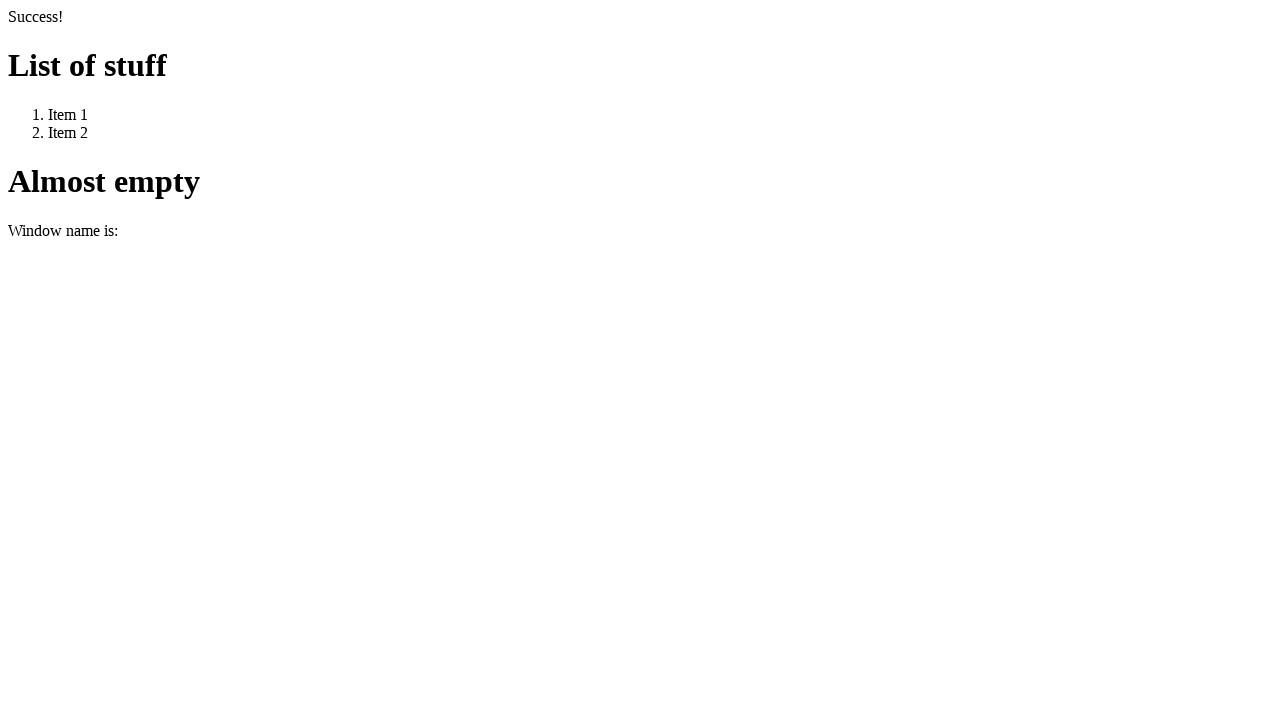

Navigated back using browser back button
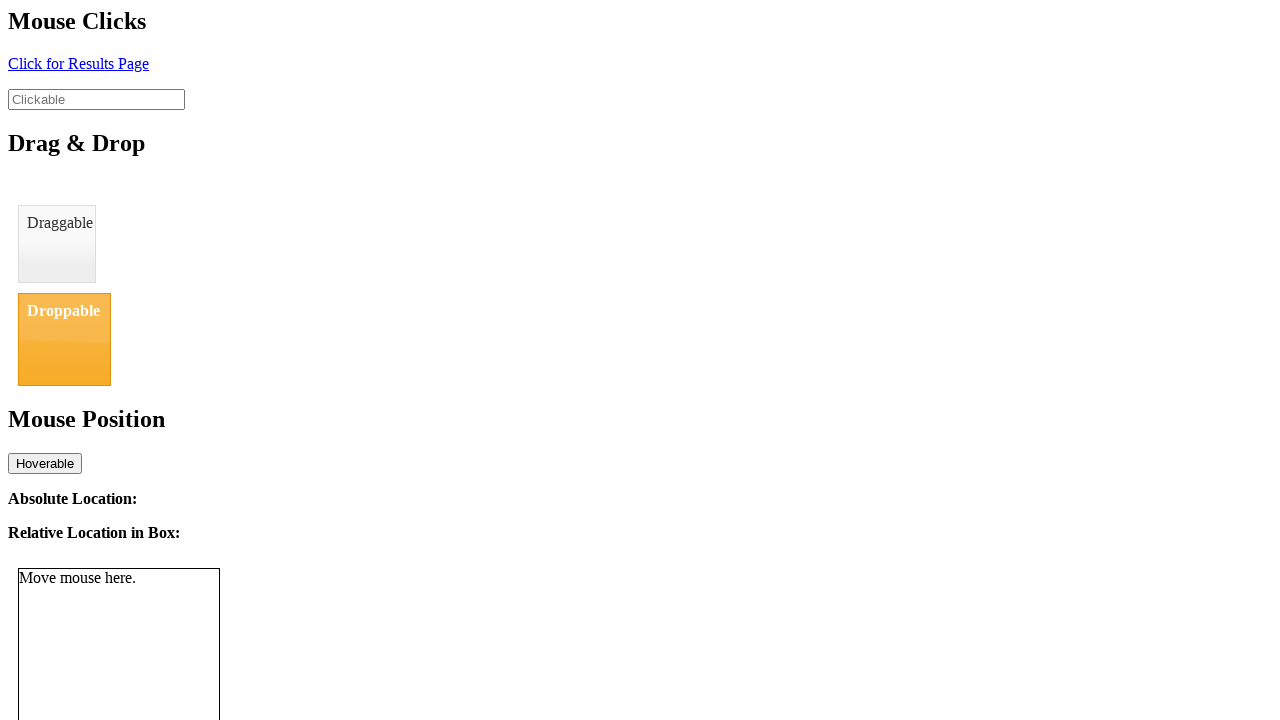

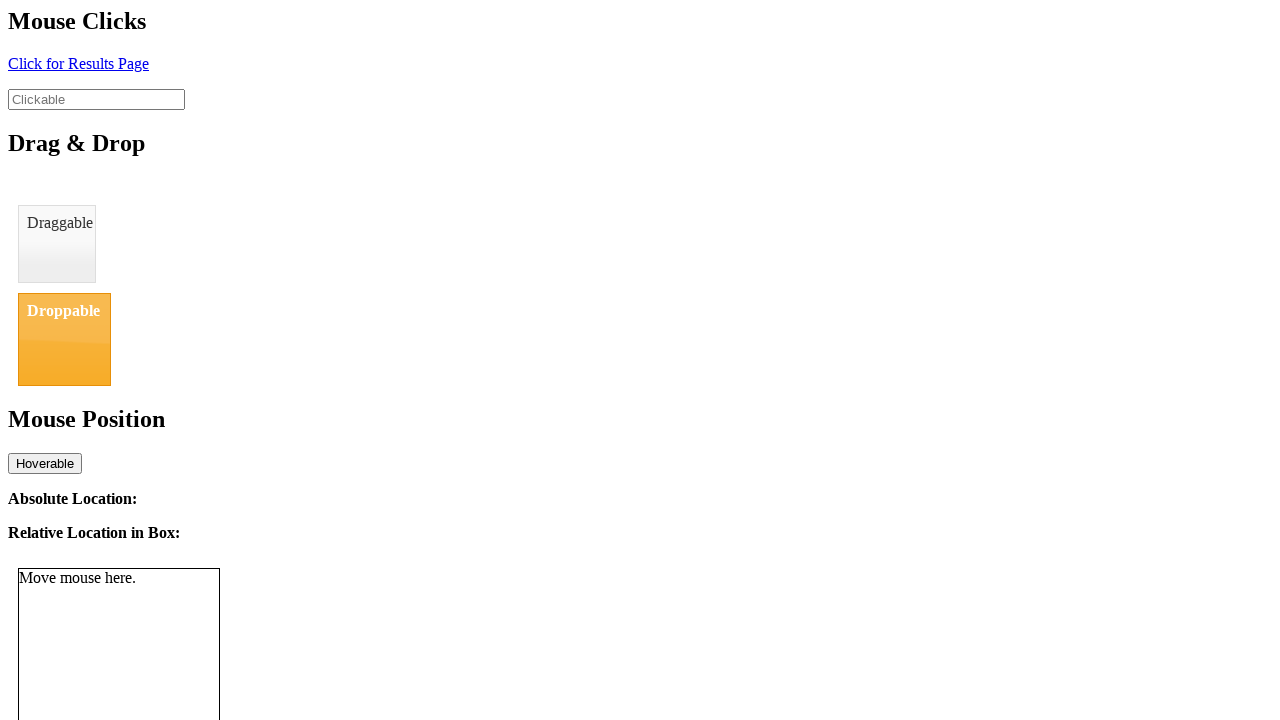